Tests alert handling functionality by triggering confirmation dialogs and both accepting and dismissing them

Starting URL: https://demoqa.com/alerts

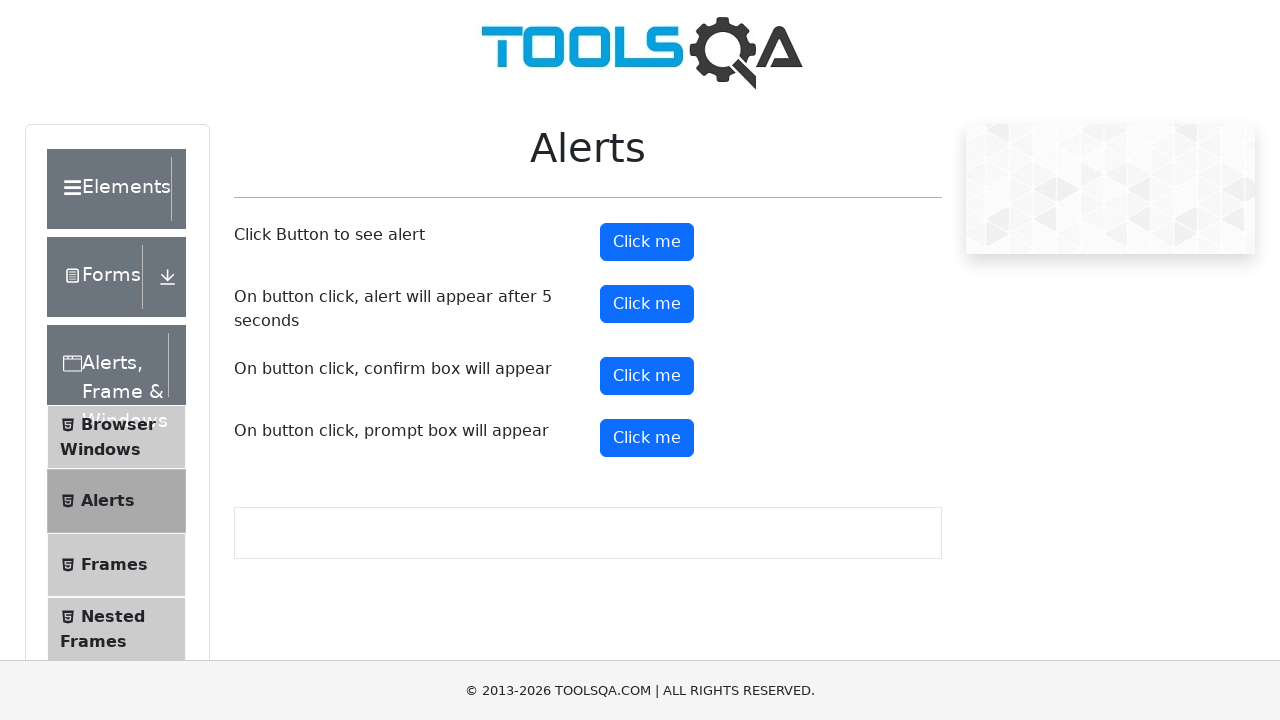

Clicked button to trigger first confirmation alert at (647, 376) on #confirmButton
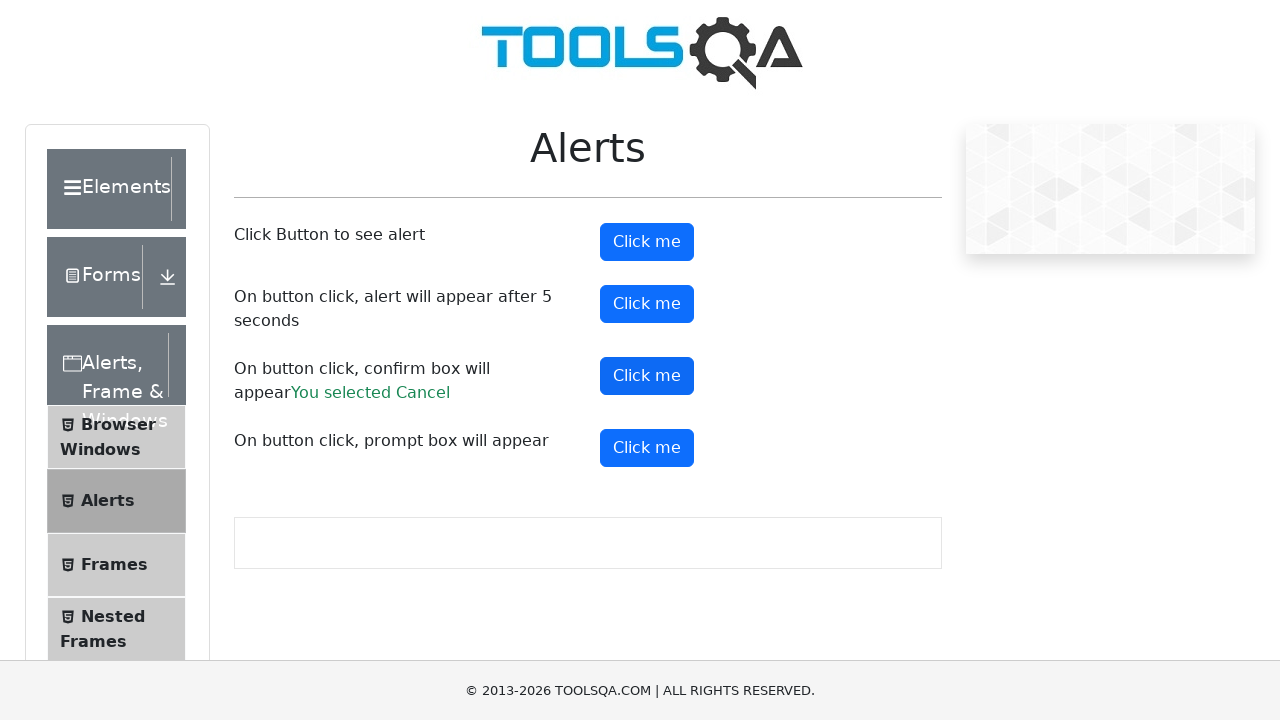

Set up dialog handler to accept alerts
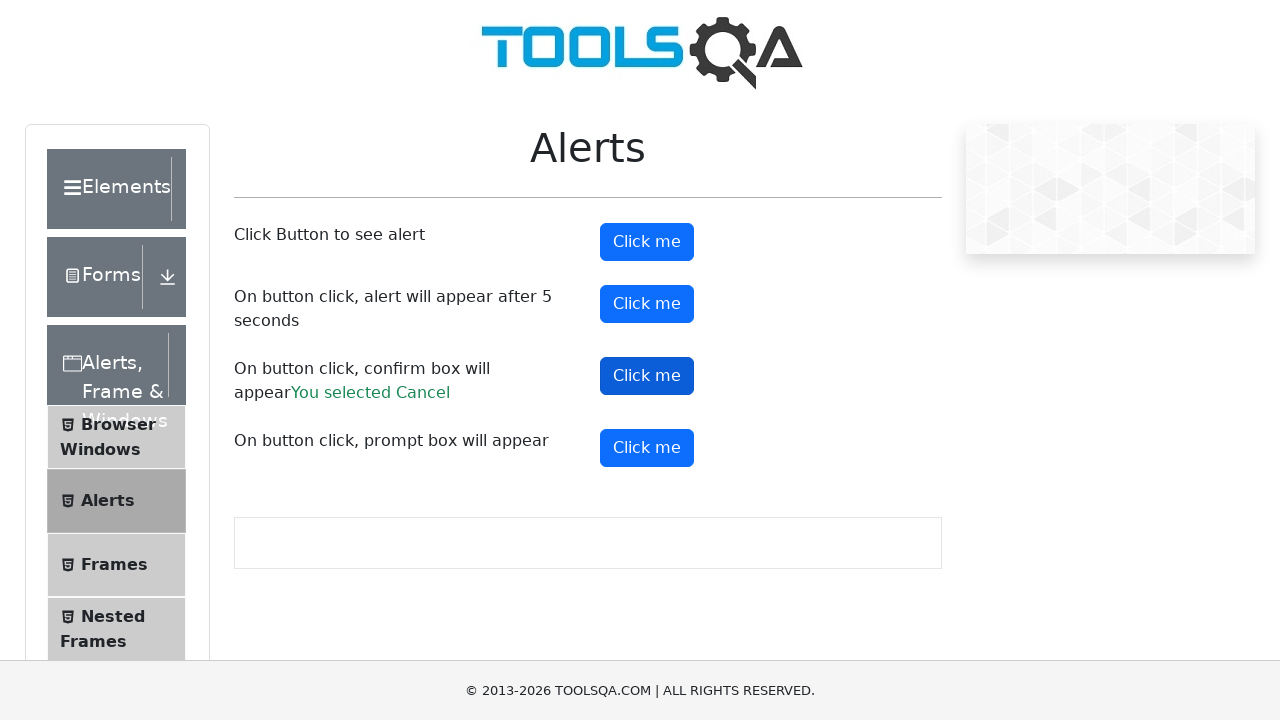

Waited for first alert to be handled
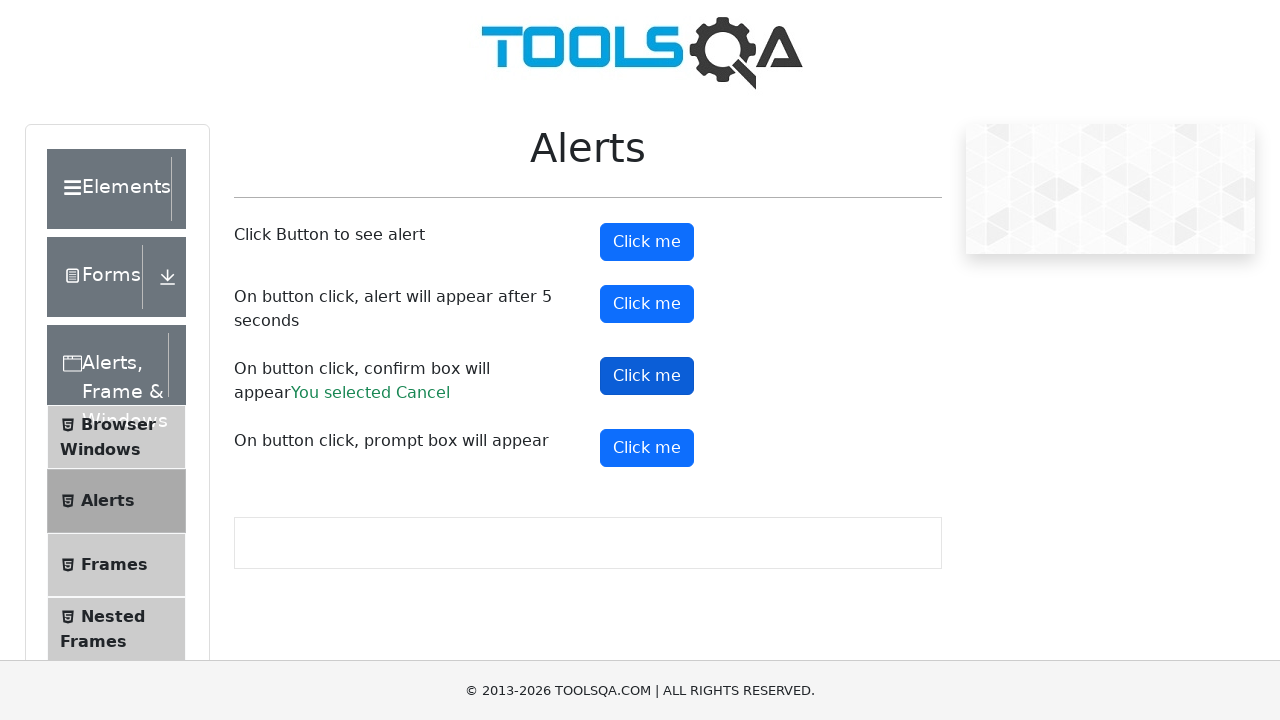

Clicked button to trigger second confirmation alert at (647, 376) on #confirmButton
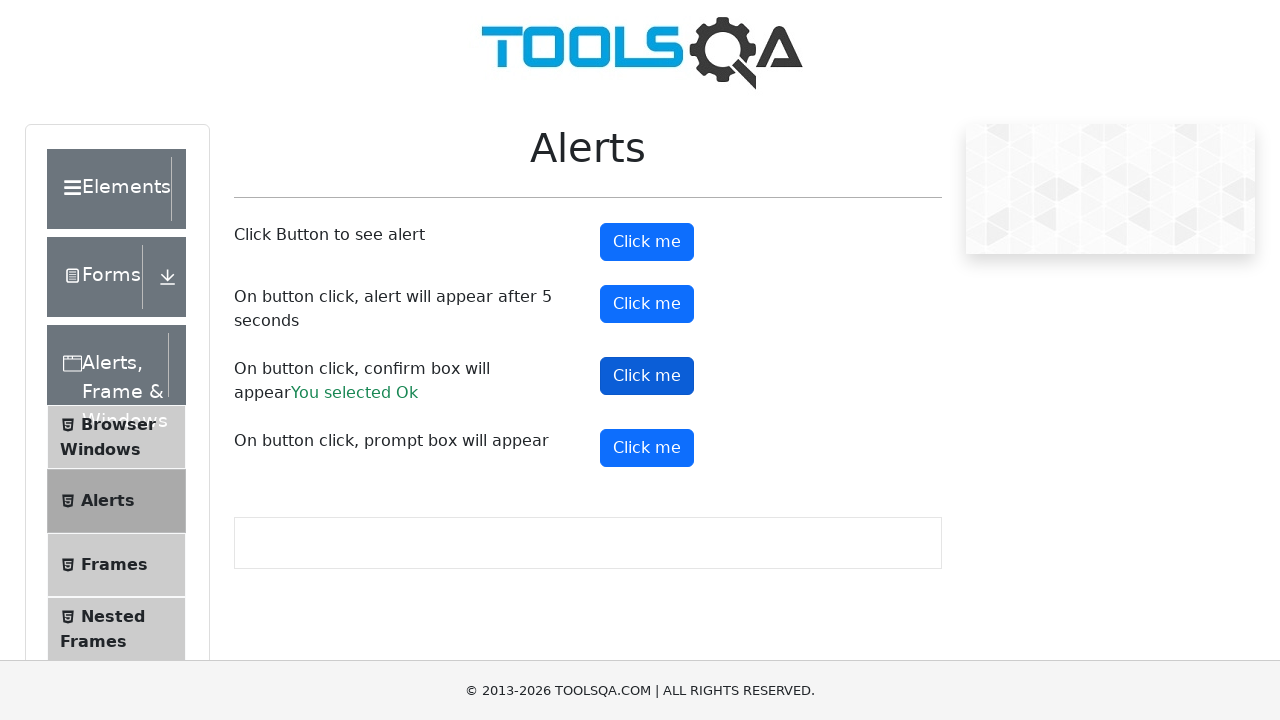

Set up dialog handler to dismiss alert
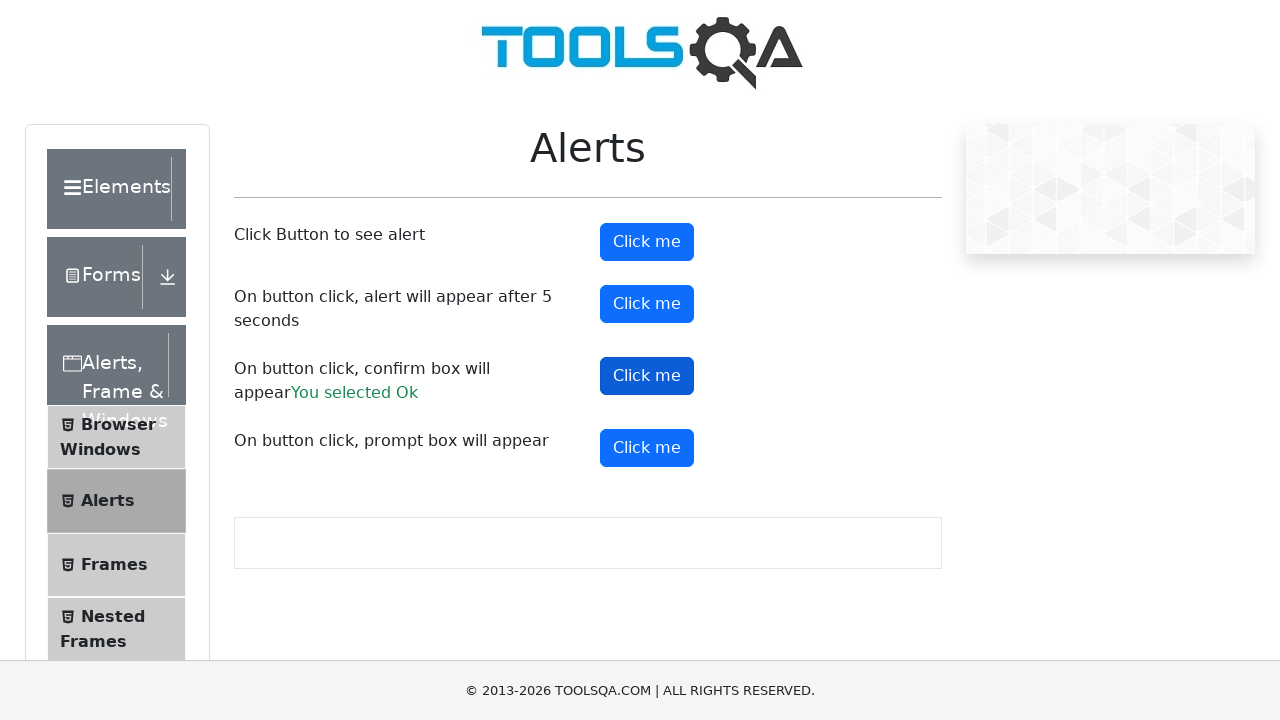

Waited for second alert to be dismissed
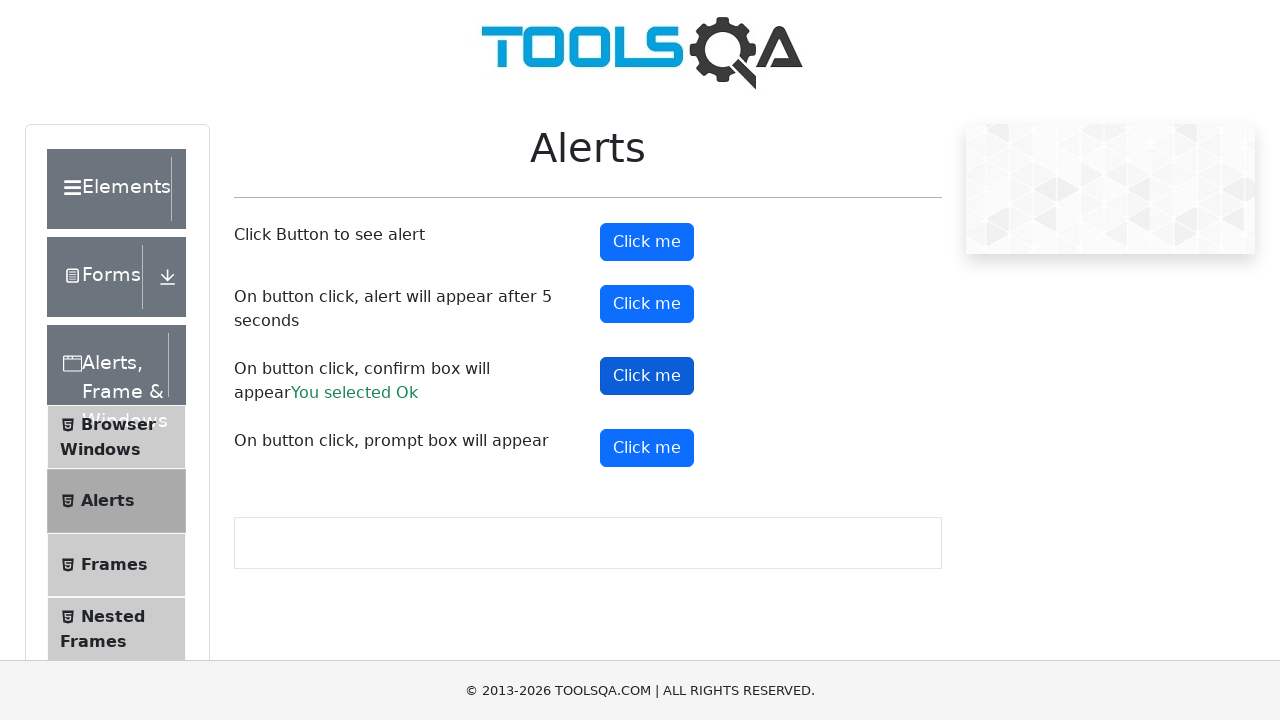

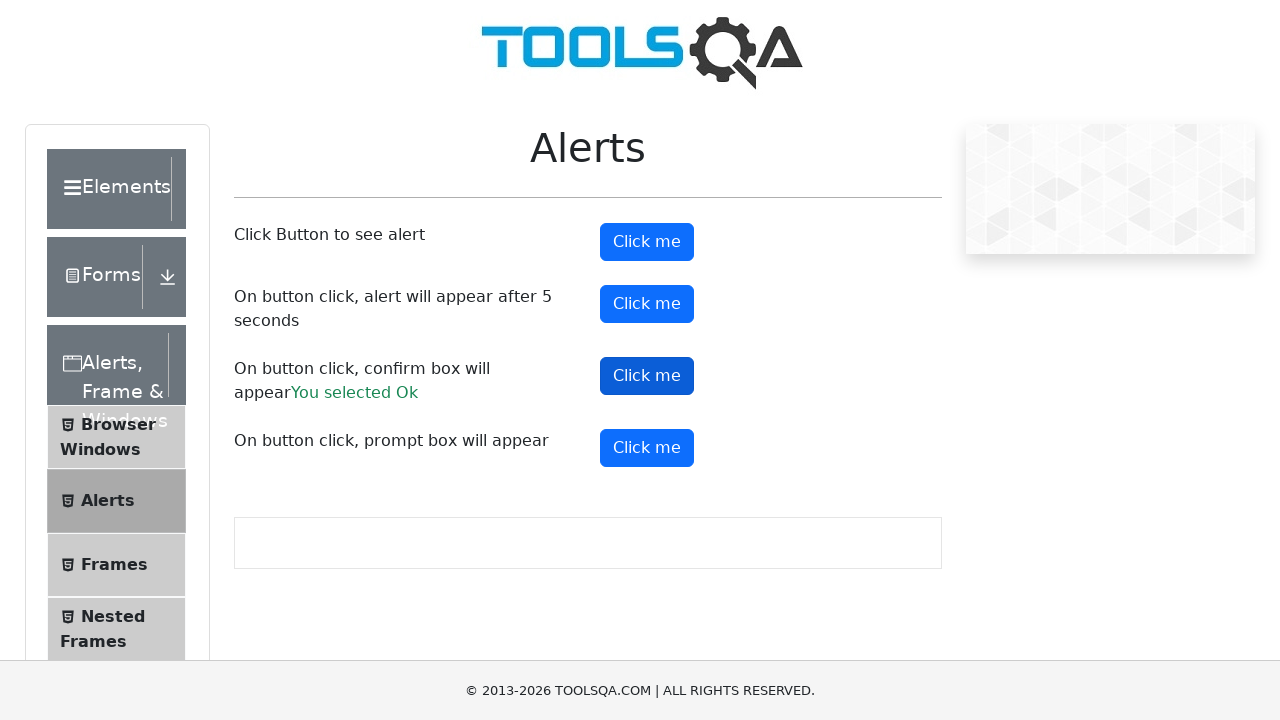